Tests unmarking todo items as complete by unchecking their checkboxes

Starting URL: https://demo.playwright.dev/todomvc

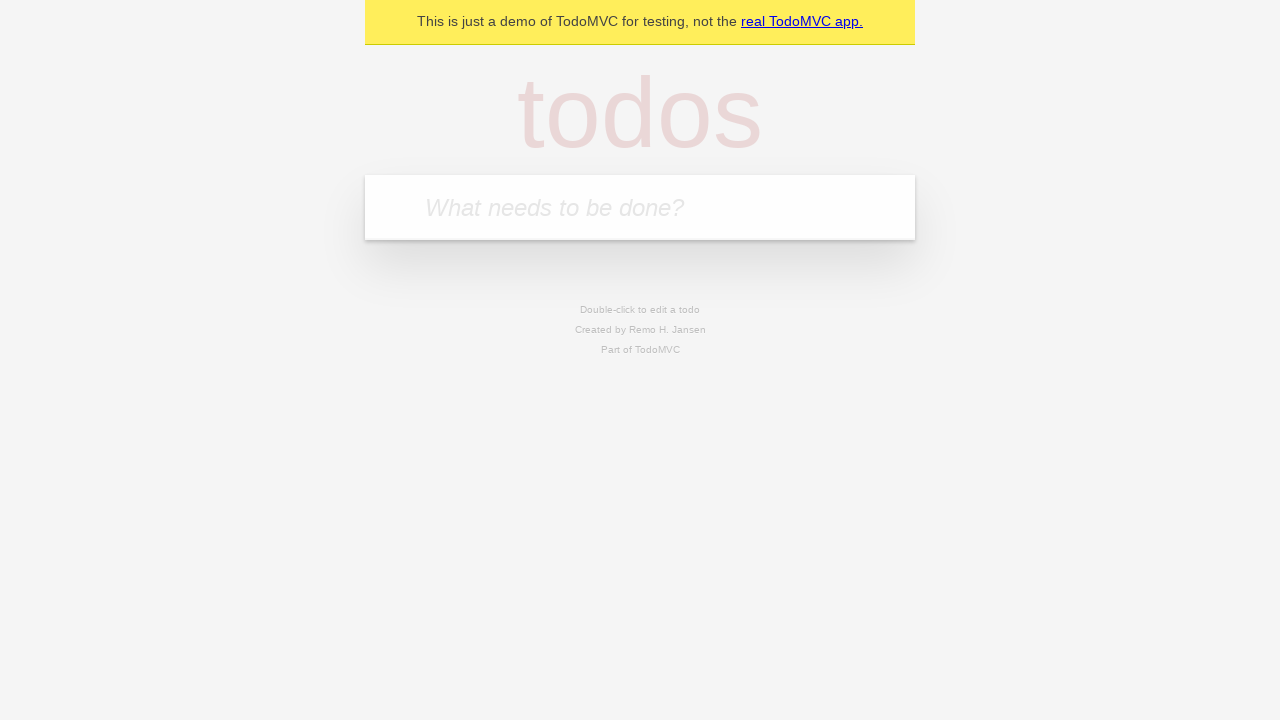

Filled input field with 'buy some cheese' on internal:attr=[placeholder="What needs to be done?"i]
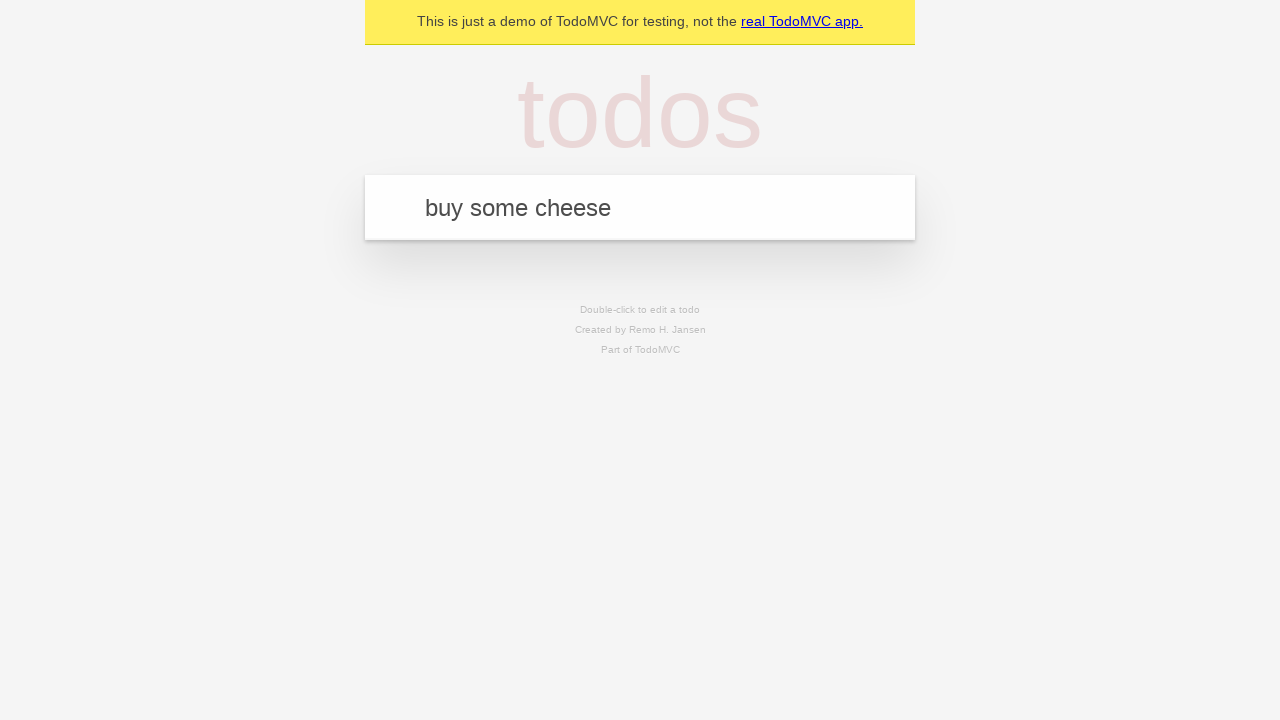

Pressed Enter to create first todo item on internal:attr=[placeholder="What needs to be done?"i]
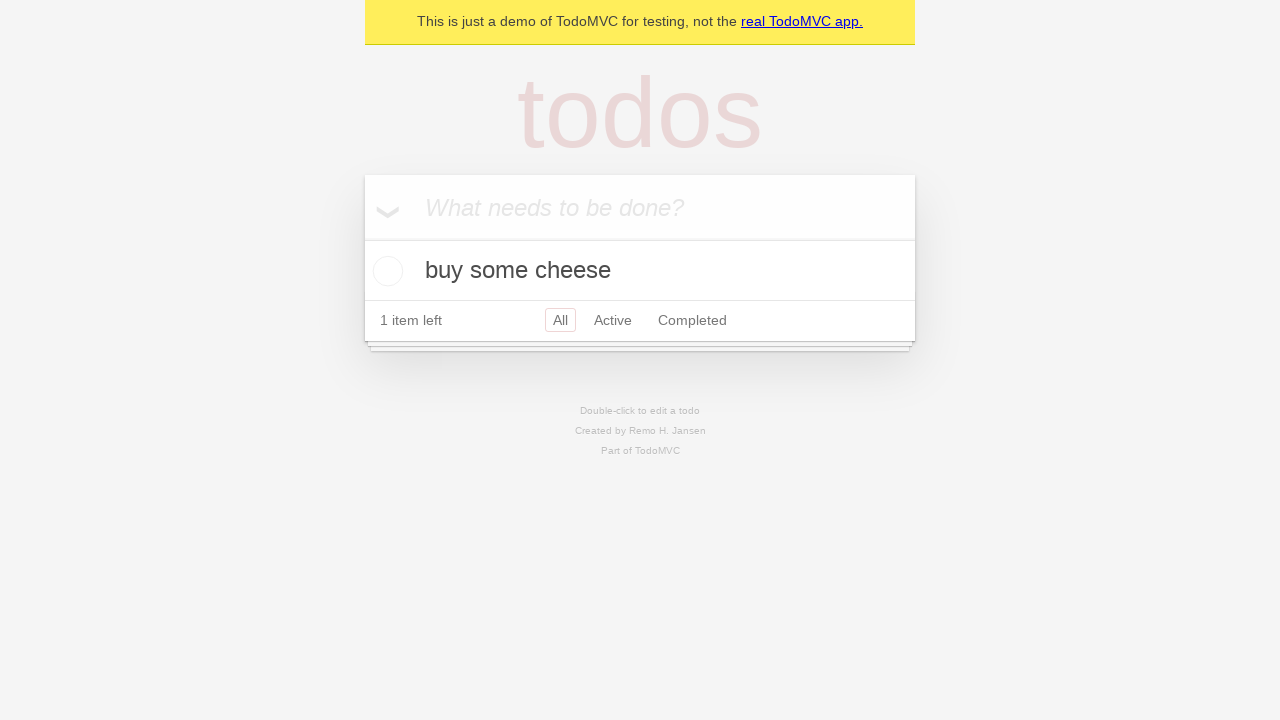

Filled input field with 'feed the cat' on internal:attr=[placeholder="What needs to be done?"i]
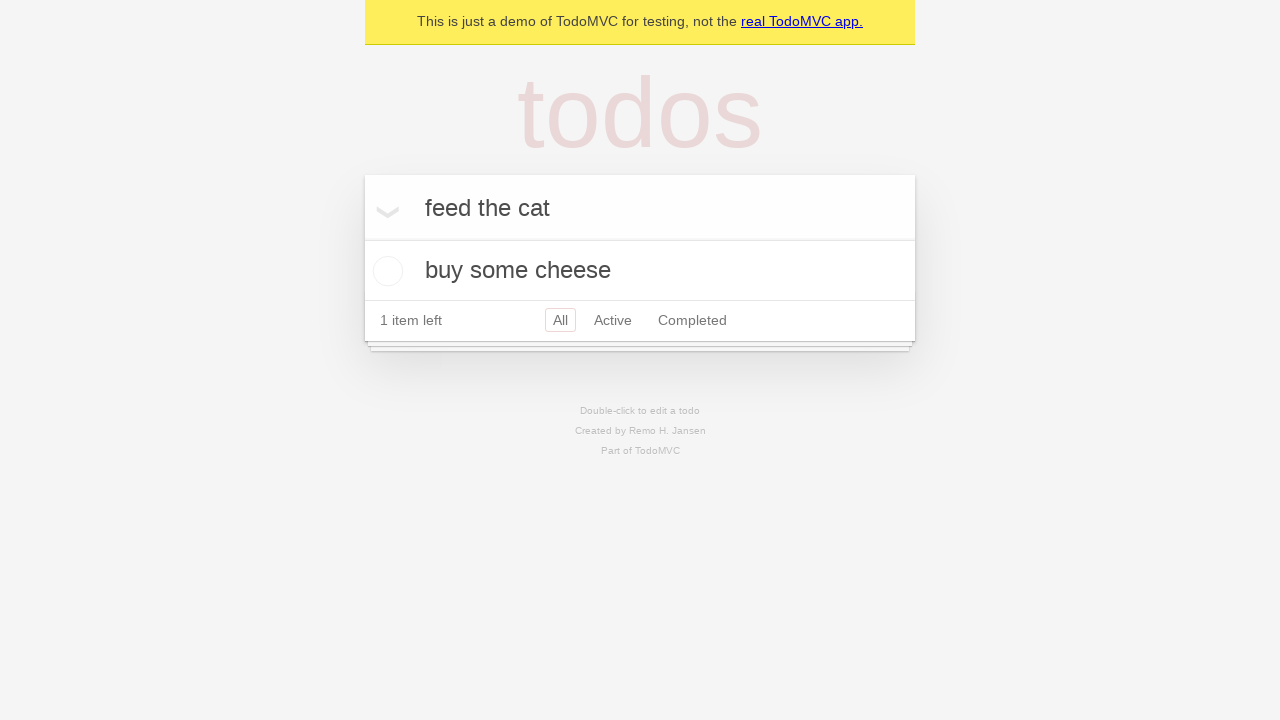

Pressed Enter to create second todo item on internal:attr=[placeholder="What needs to be done?"i]
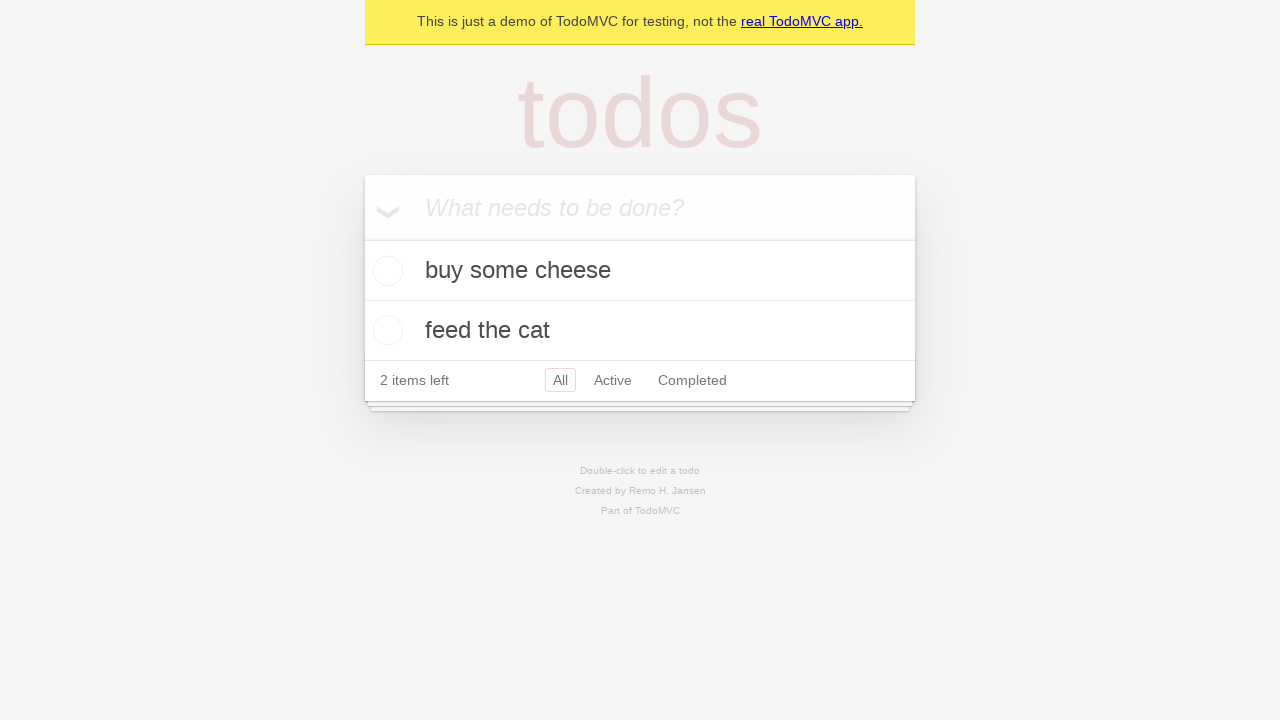

Checked the checkbox for the first todo item at (385, 271) on internal:testid=[data-testid="todo-item"s] >> nth=0 >> internal:role=checkbox
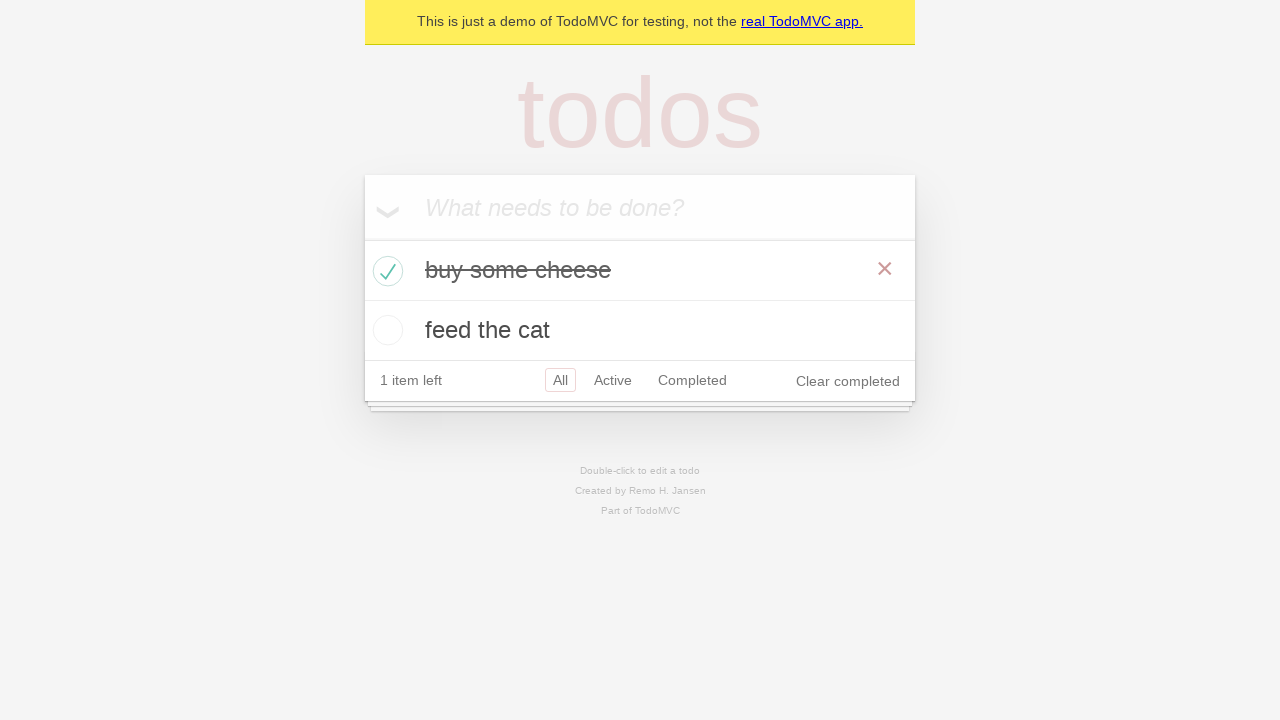

Unchecked the checkbox for the first todo item at (385, 271) on internal:testid=[data-testid="todo-item"s] >> nth=0 >> internal:role=checkbox
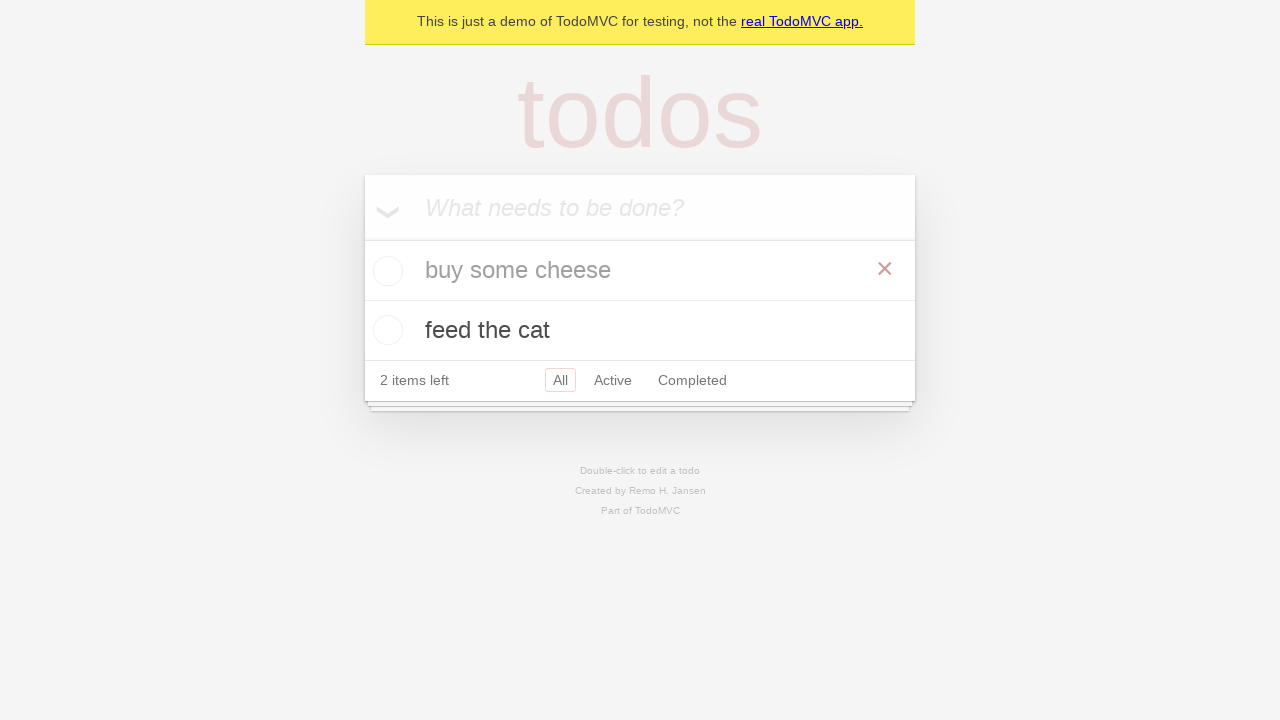

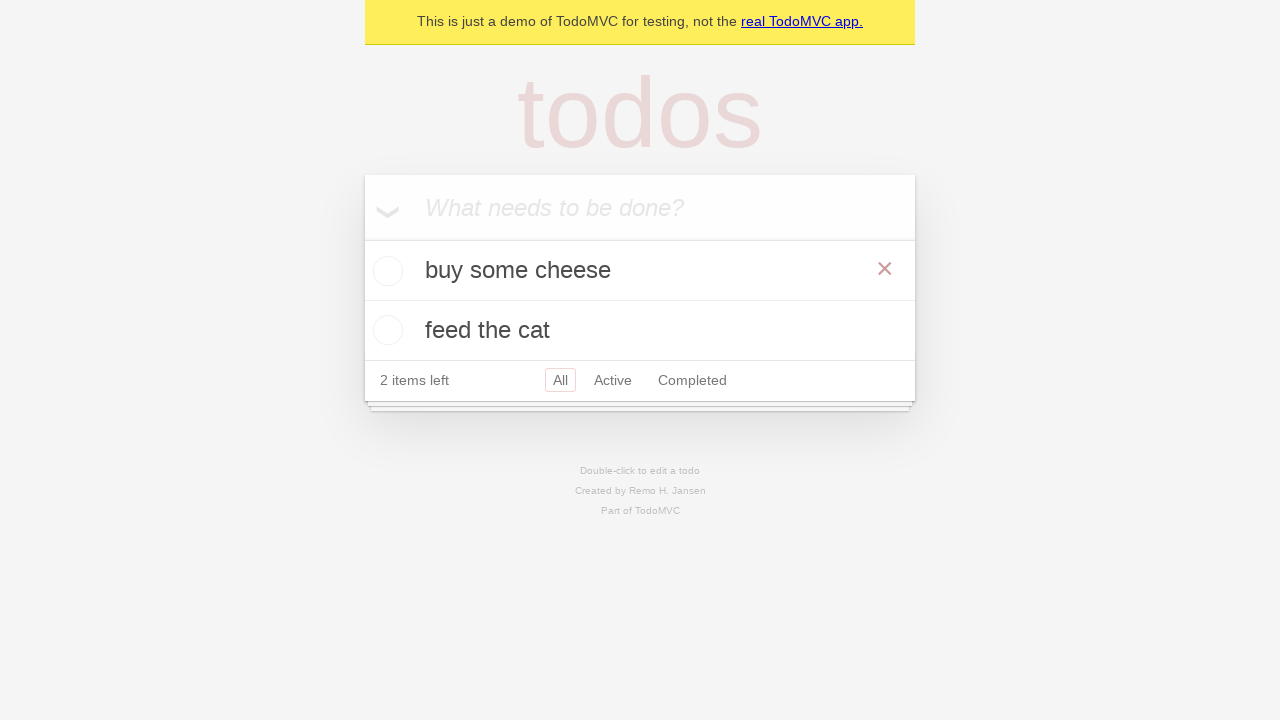